Tests that edits are saved when the input loses focus (blur event)

Starting URL: https://demo.playwright.dev/todomvc/#/

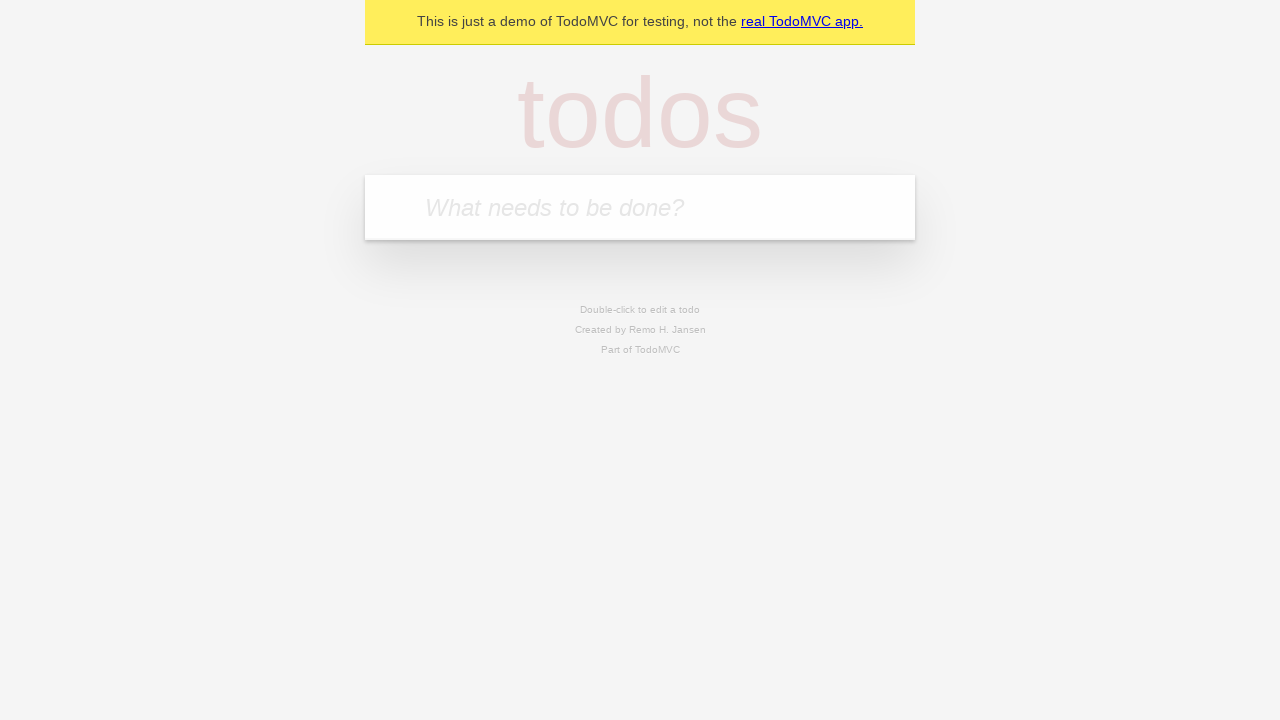

Filled new todo input with 'buy some cheese' on internal:attr=[placeholder="What needs to be done?"i]
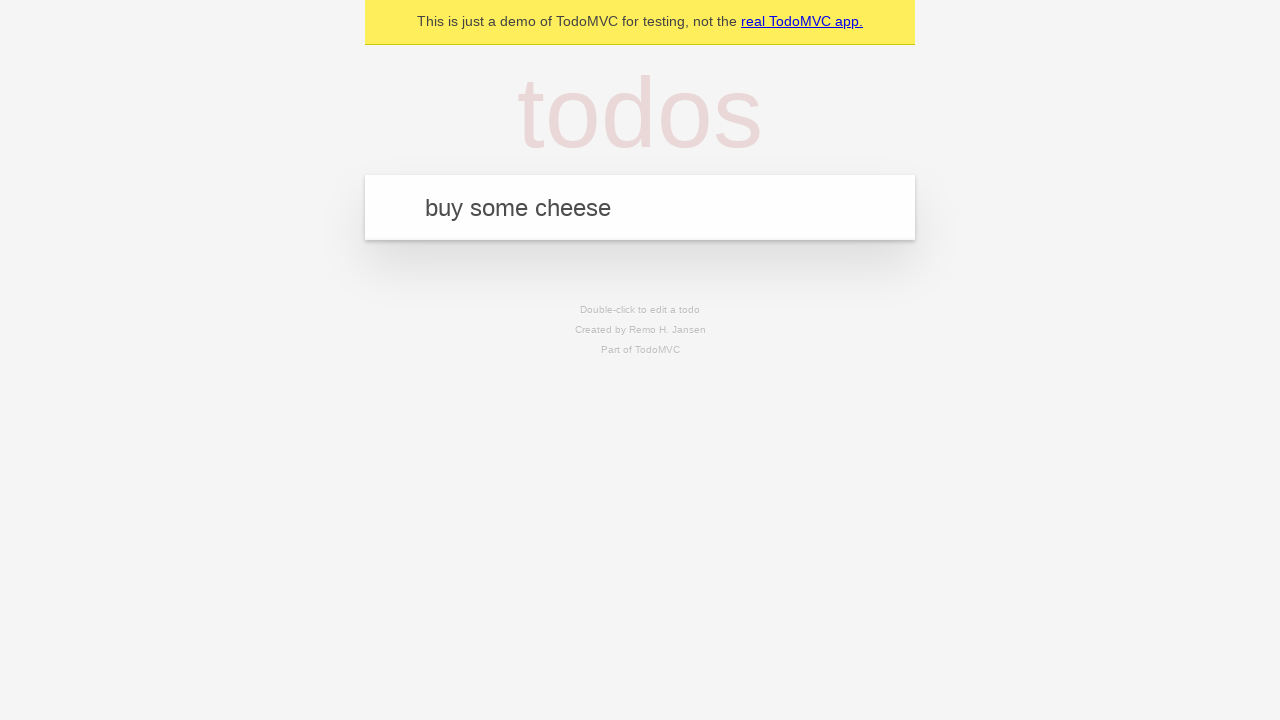

Pressed Enter to create todo 'buy some cheese' on internal:attr=[placeholder="What needs to be done?"i]
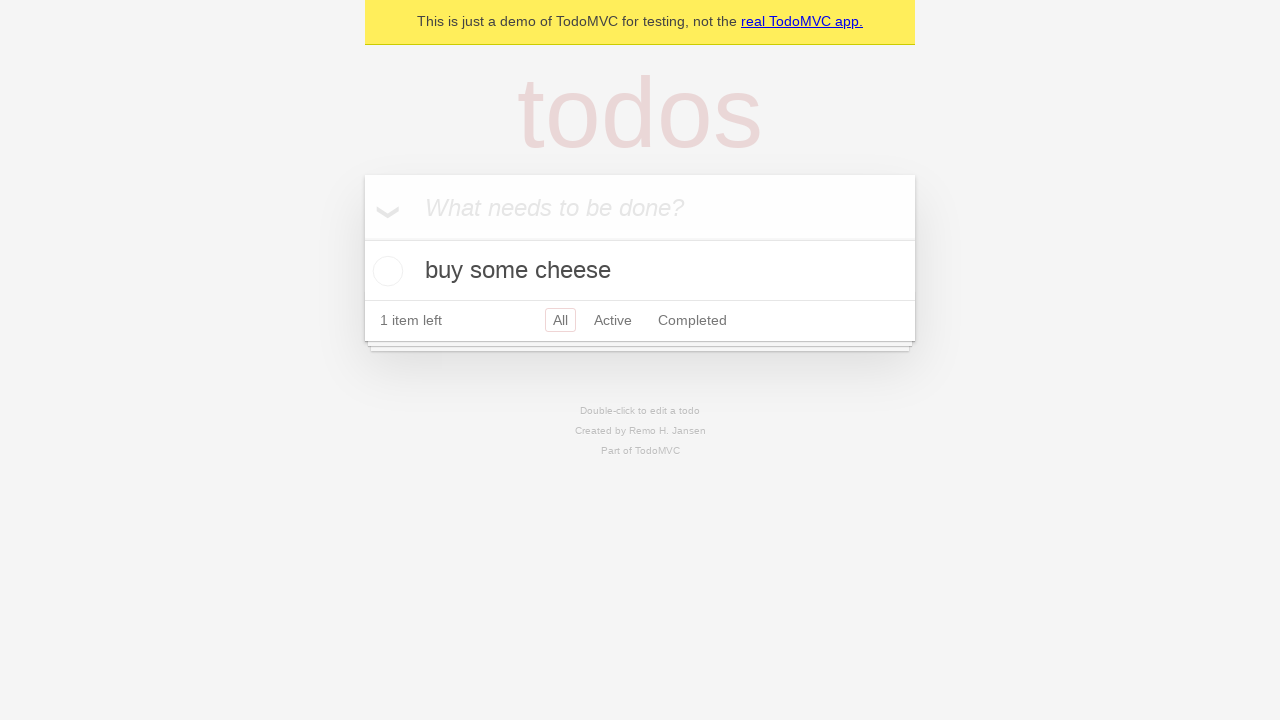

Filled new todo input with 'feed the cat' on internal:attr=[placeholder="What needs to be done?"i]
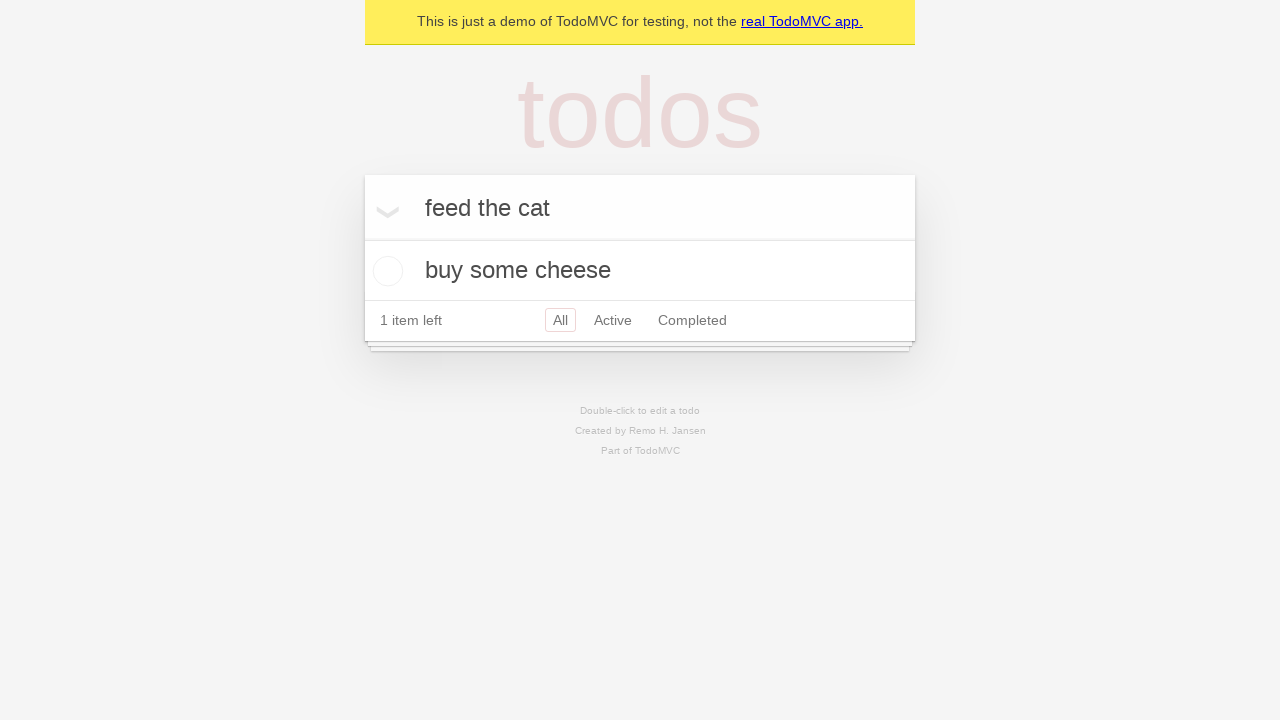

Pressed Enter to create todo 'feed the cat' on internal:attr=[placeholder="What needs to be done?"i]
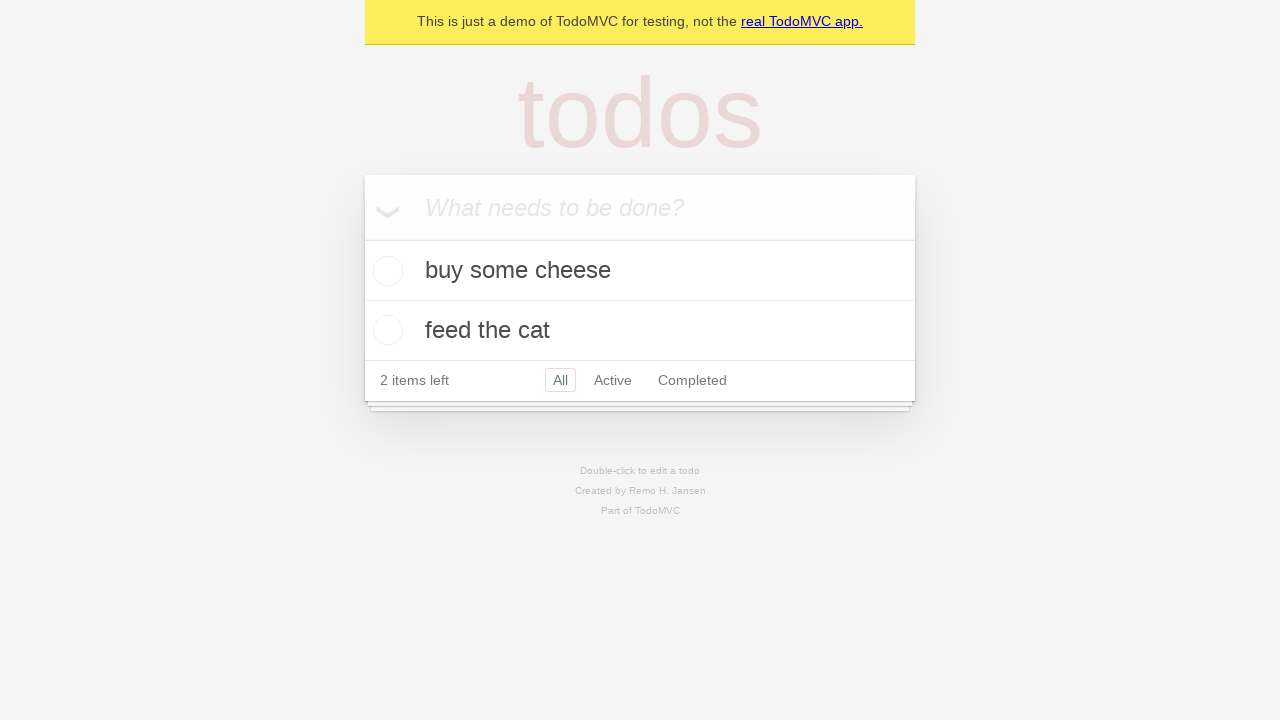

Filled new todo input with 'book a doctors appointment' on internal:attr=[placeholder="What needs to be done?"i]
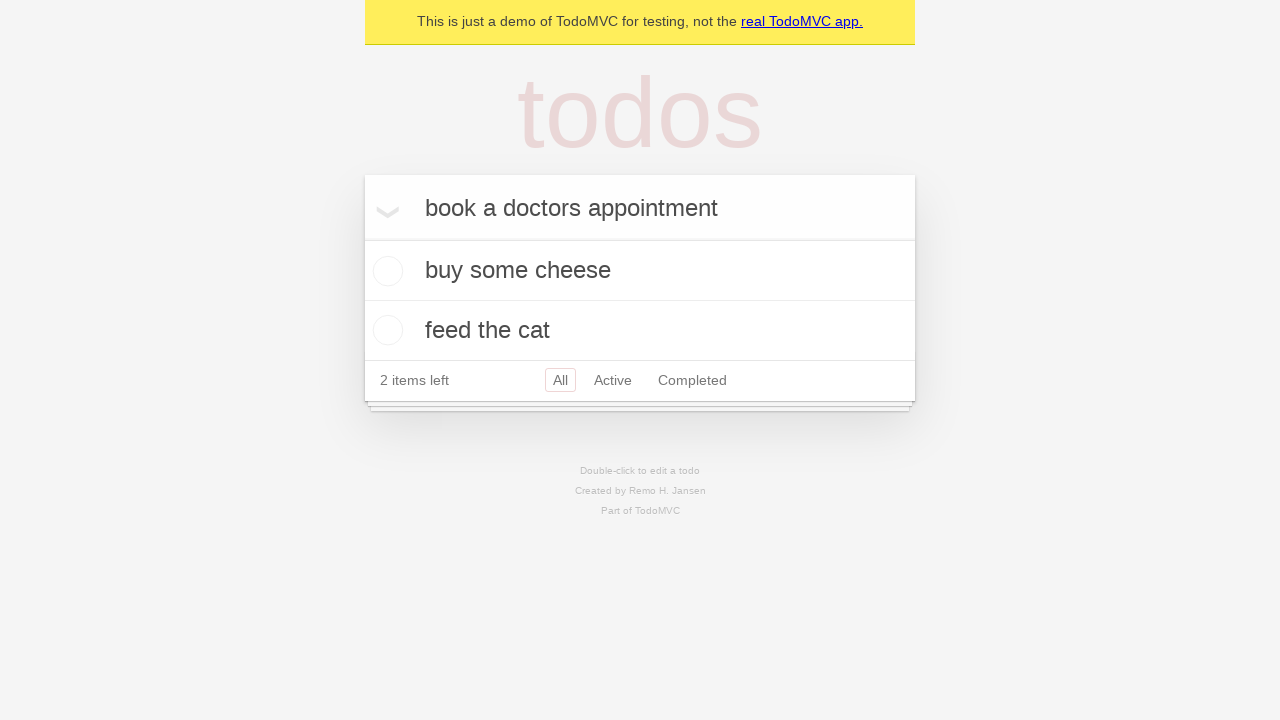

Pressed Enter to create todo 'book a doctors appointment' on internal:attr=[placeholder="What needs to be done?"i]
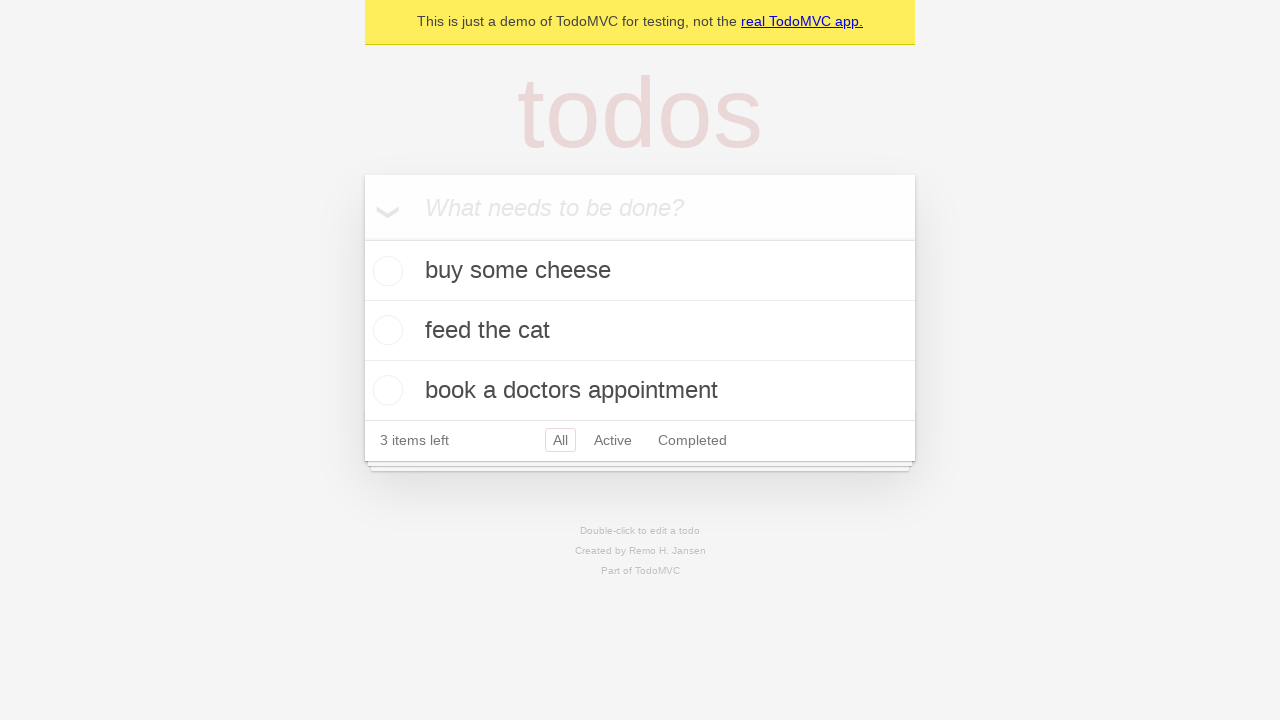

Double-clicked second todo item to enter edit mode at (640, 331) on internal:testid=[data-testid="todo-item"s] >> nth=1
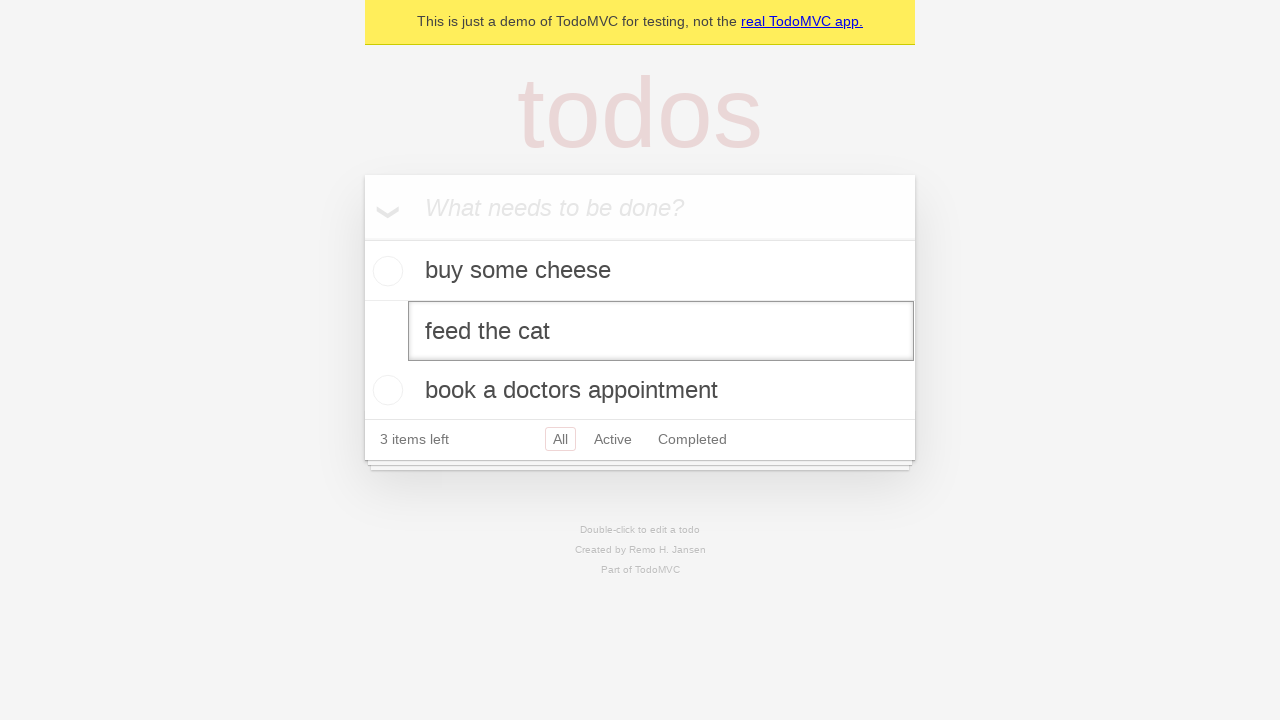

Filled edit textbox with 'buy some sausages' on internal:testid=[data-testid="todo-item"s] >> nth=1 >> internal:role=textbox[nam
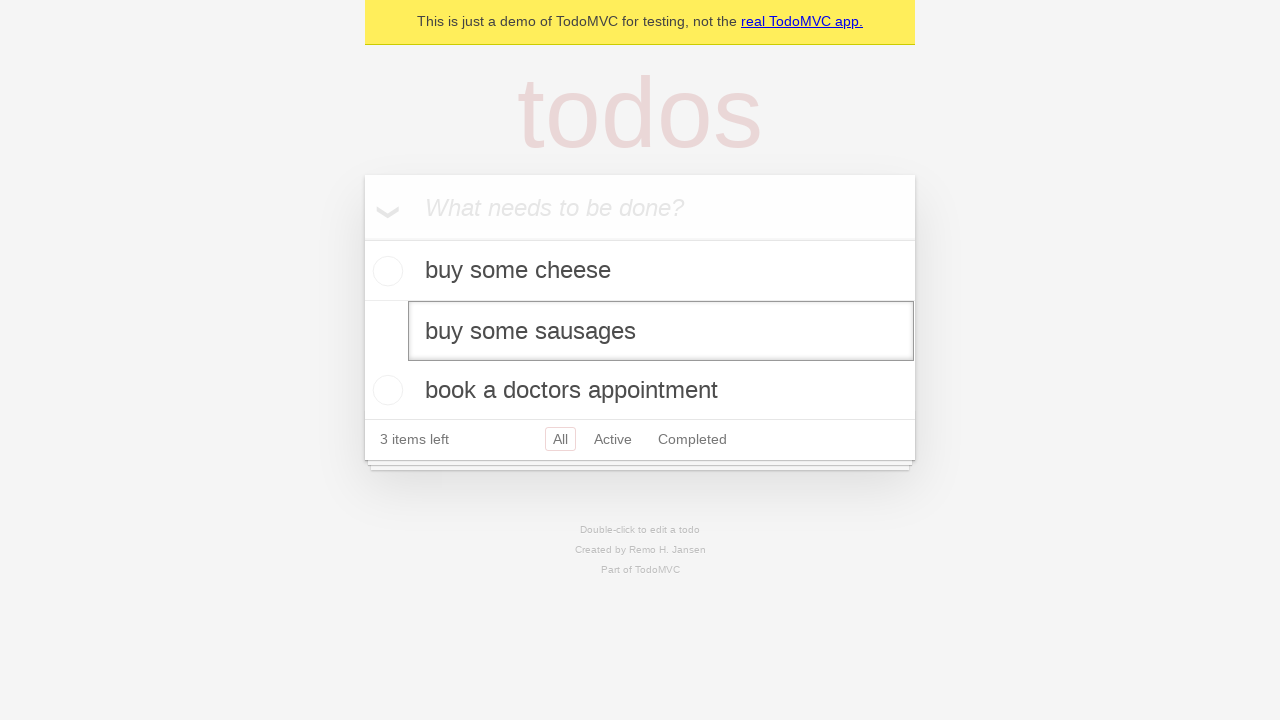

Dispatched blur event to save edits on input
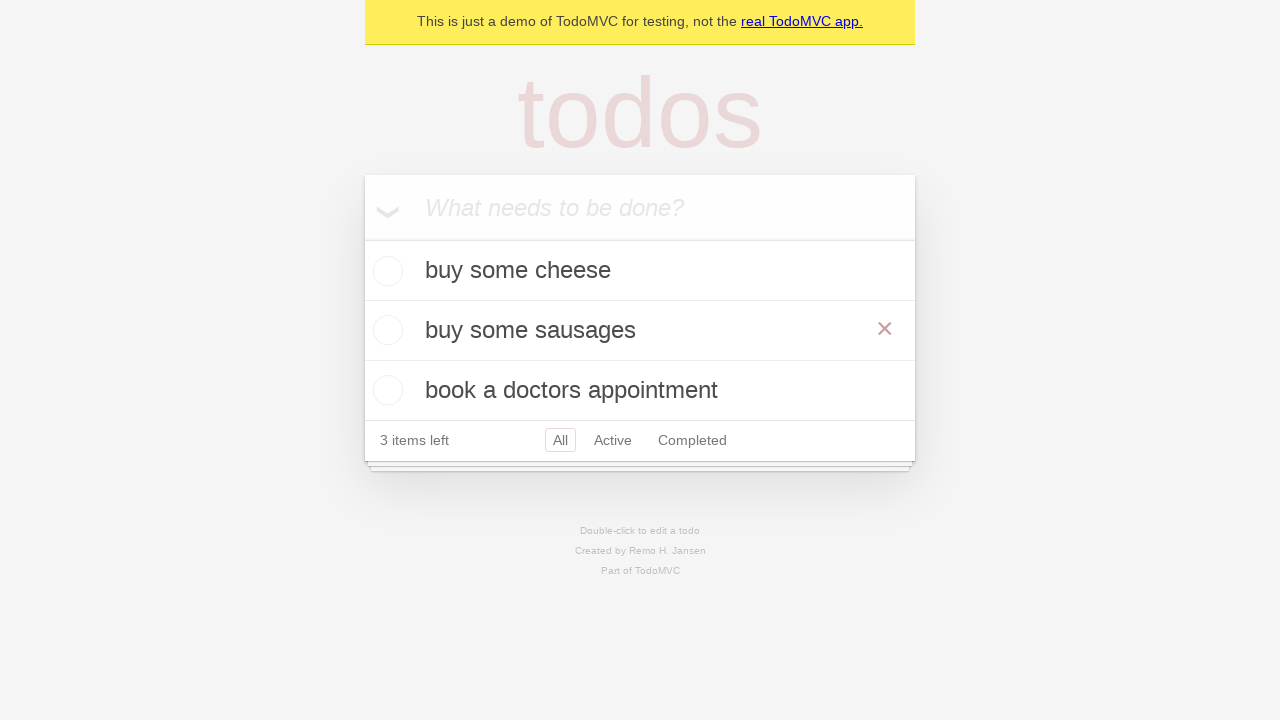

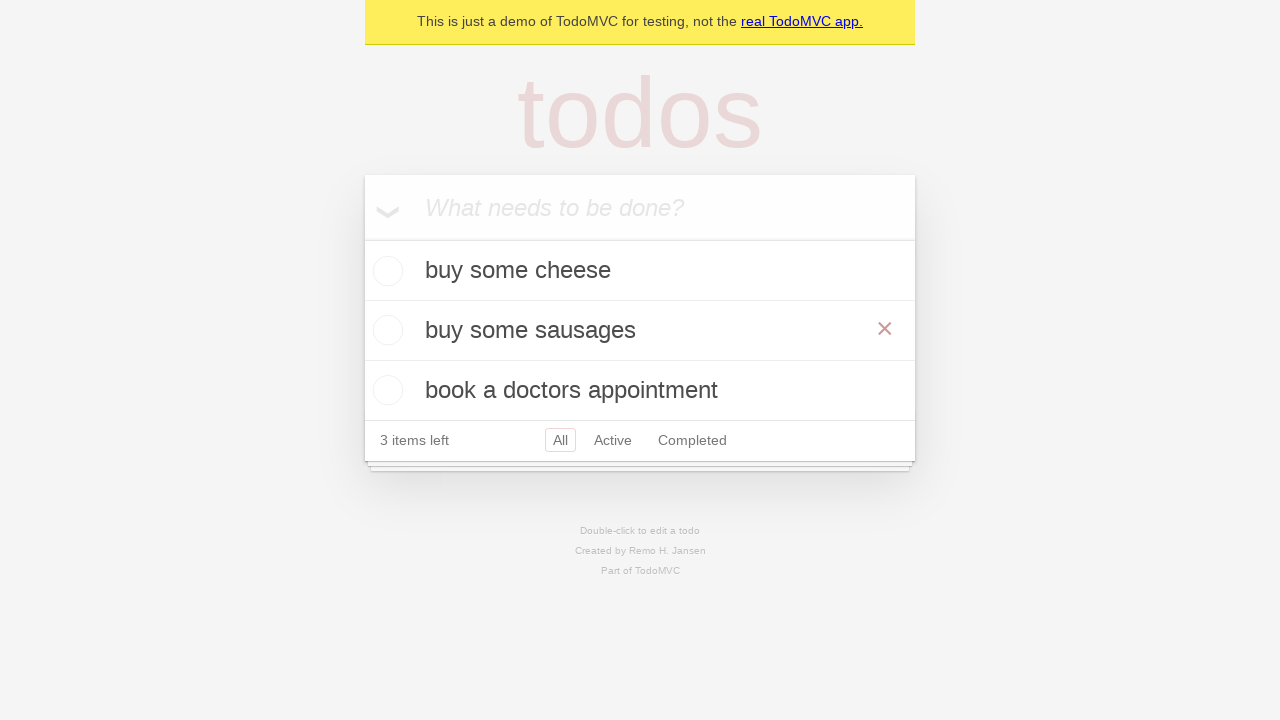